Tests a timer functionality by clicking a button that starts a timer and waiting for a message element to appear

Starting URL: http://seleniumpractise.blogspot.com/2016/08/how-to-use-explicit-wait-in-selenium.html

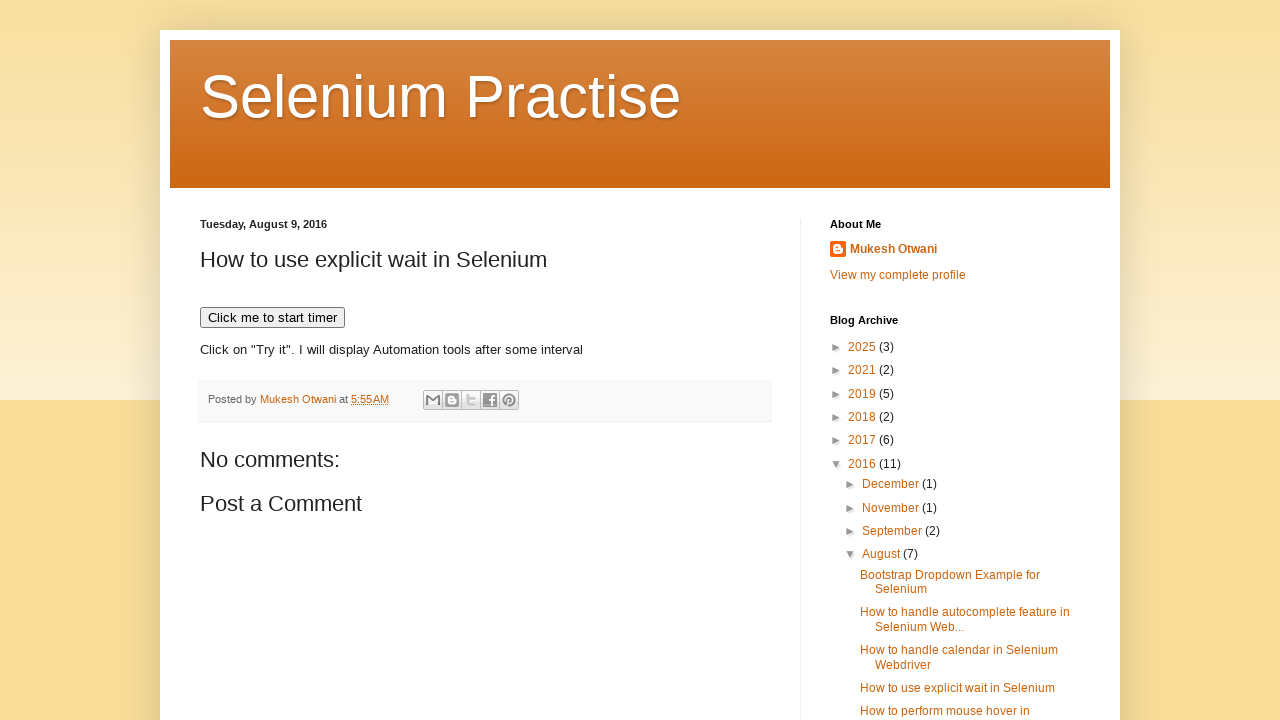

Clicked button to start timer at (272, 318) on xpath=//button[text()='Click me to start timer']
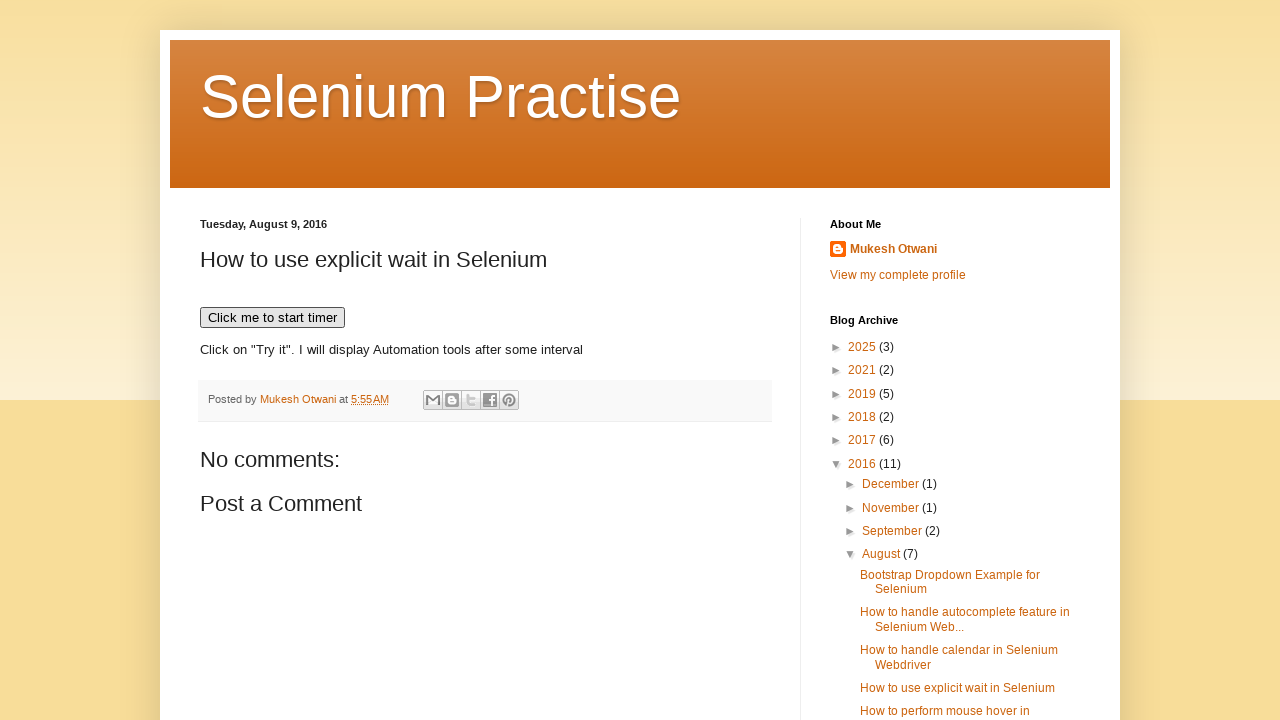

WebDriver message appeared after timer completed
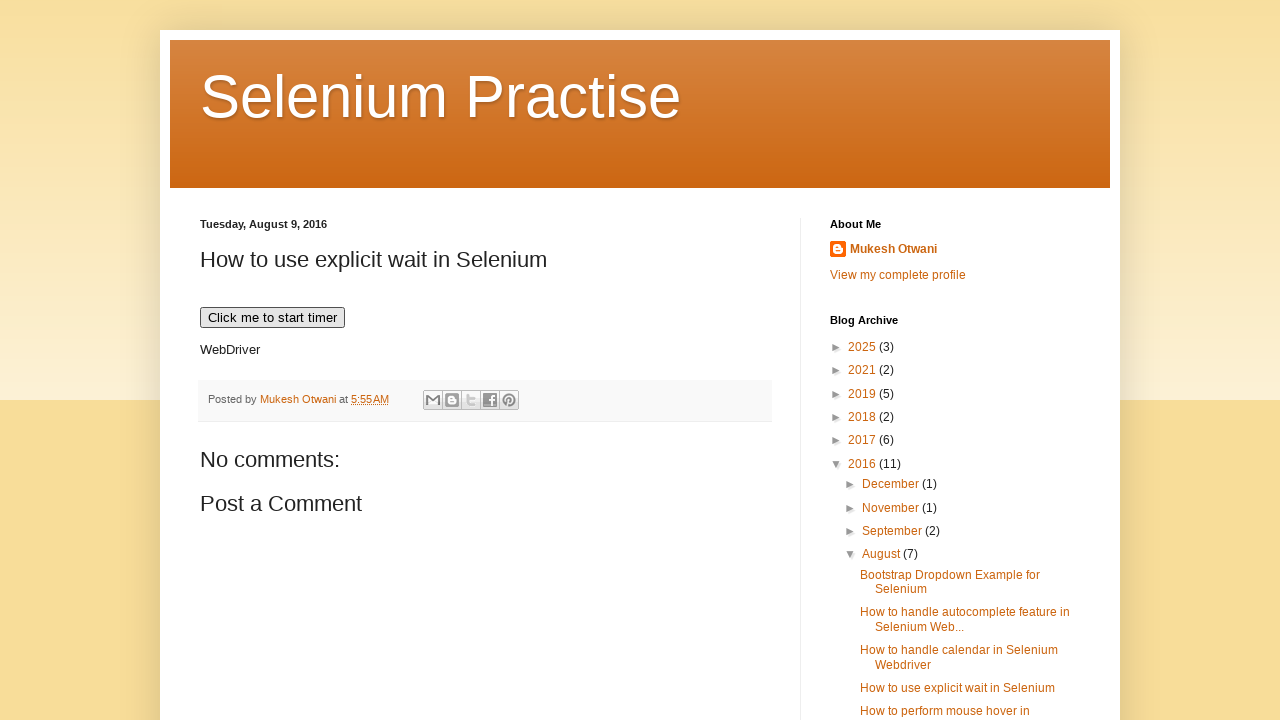

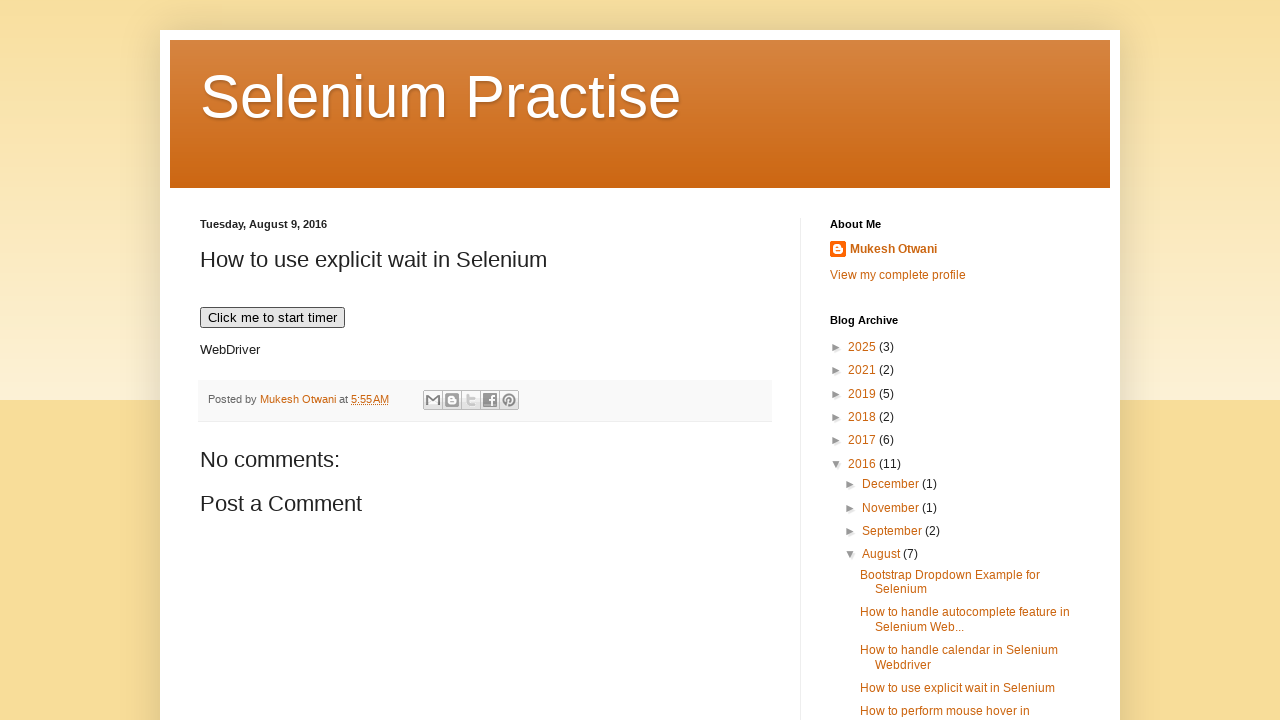